Tests that clicking the Due column header sorts the table by due amount in ascending order using CSS pseudo-class selectors

Starting URL: http://the-internet.herokuapp.com/tables

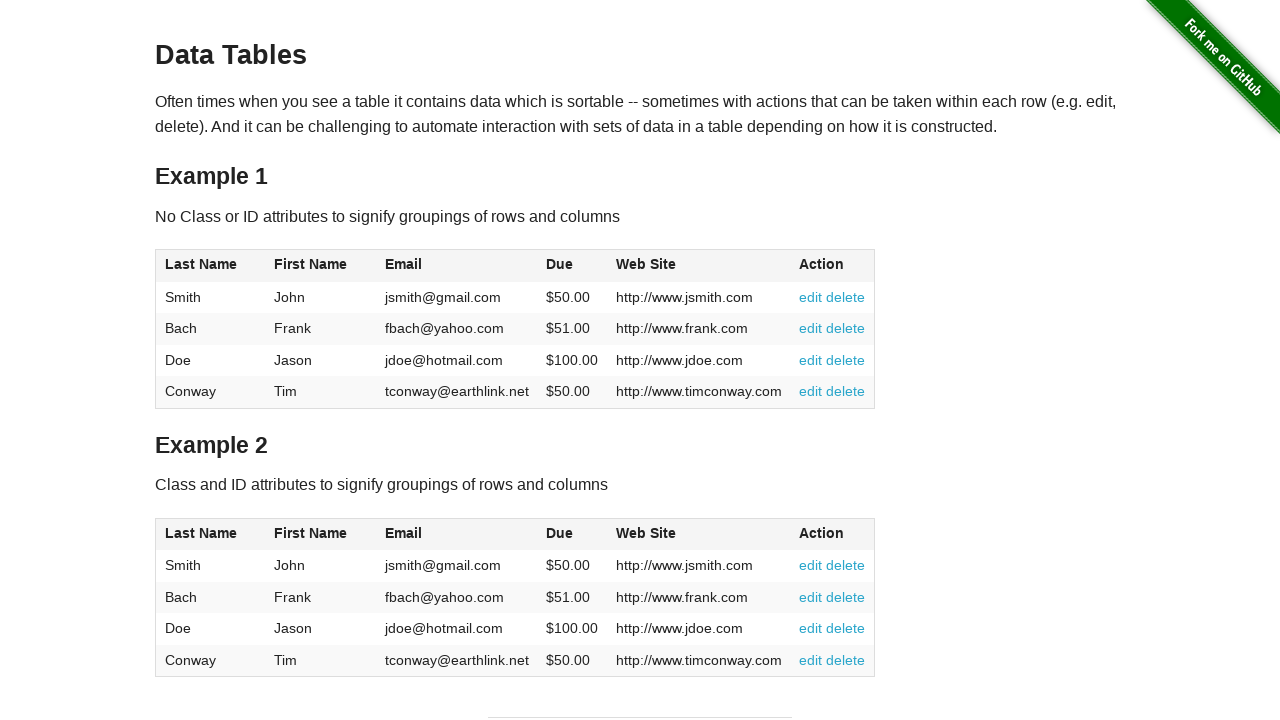

Clicked Due column header (4th column) to sort in ascending order at (572, 266) on #table1 thead tr th:nth-child(4)
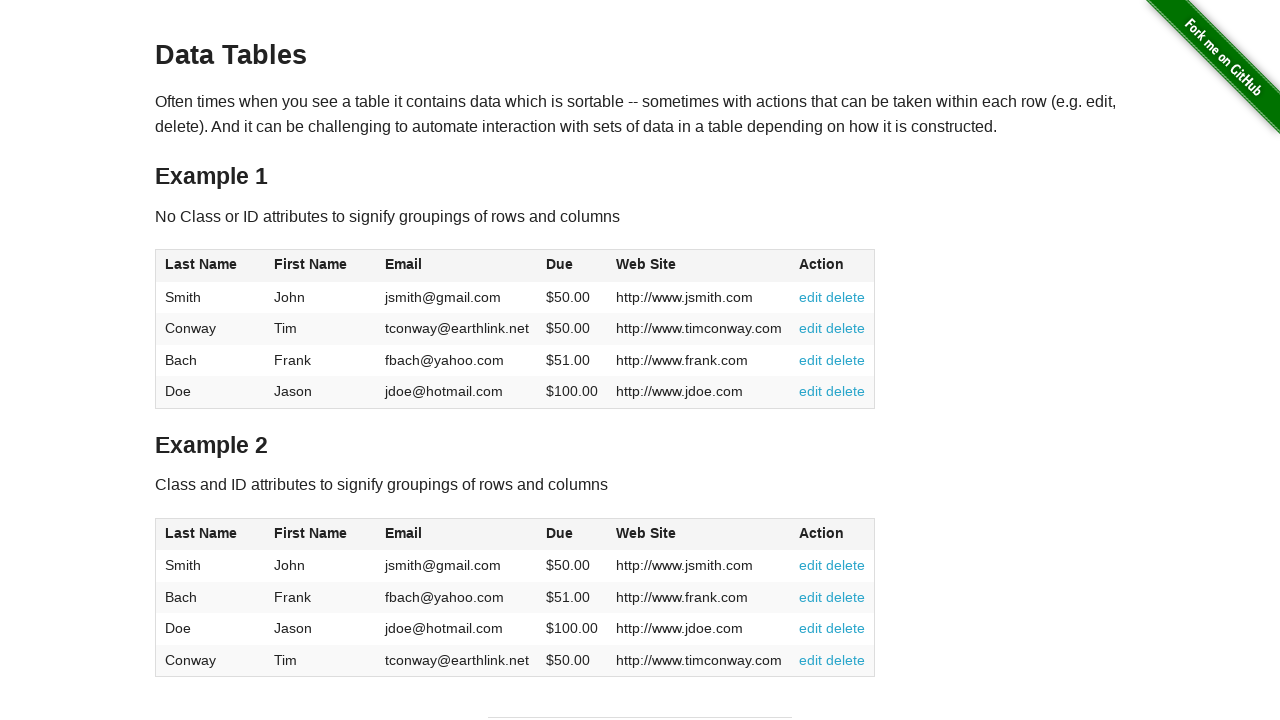

Waited for table body due amount cells to load after sorting
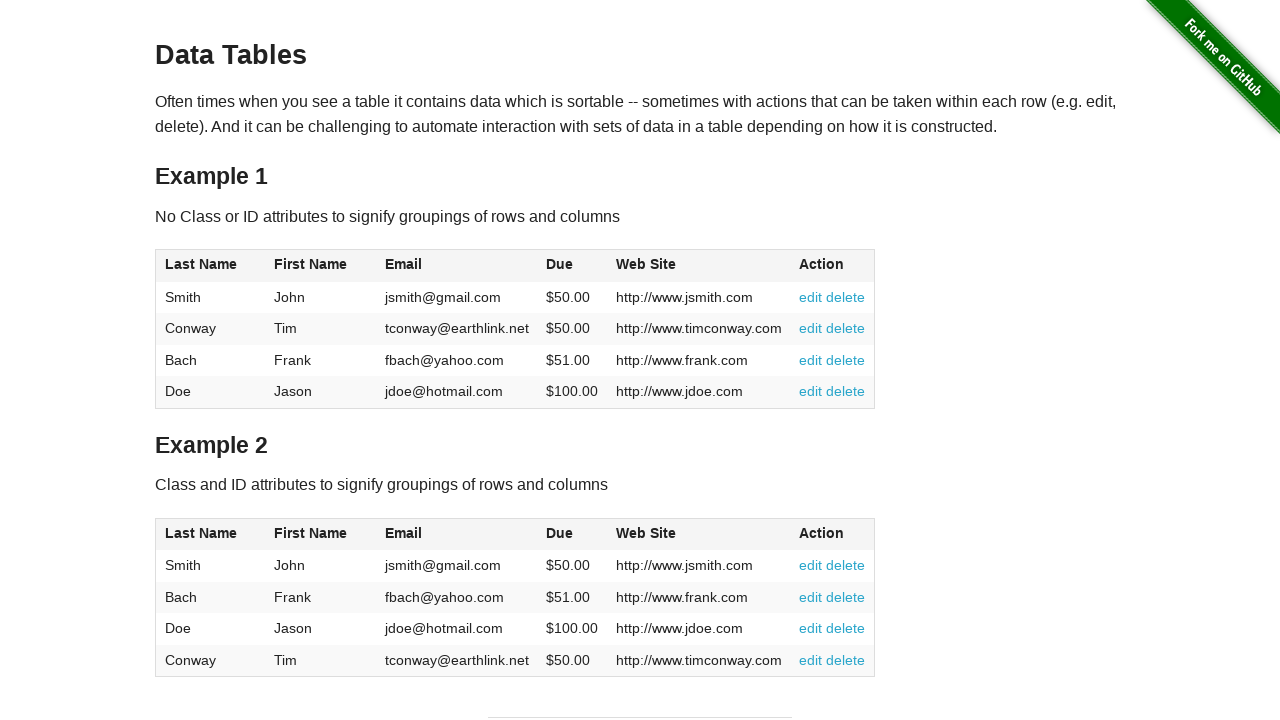

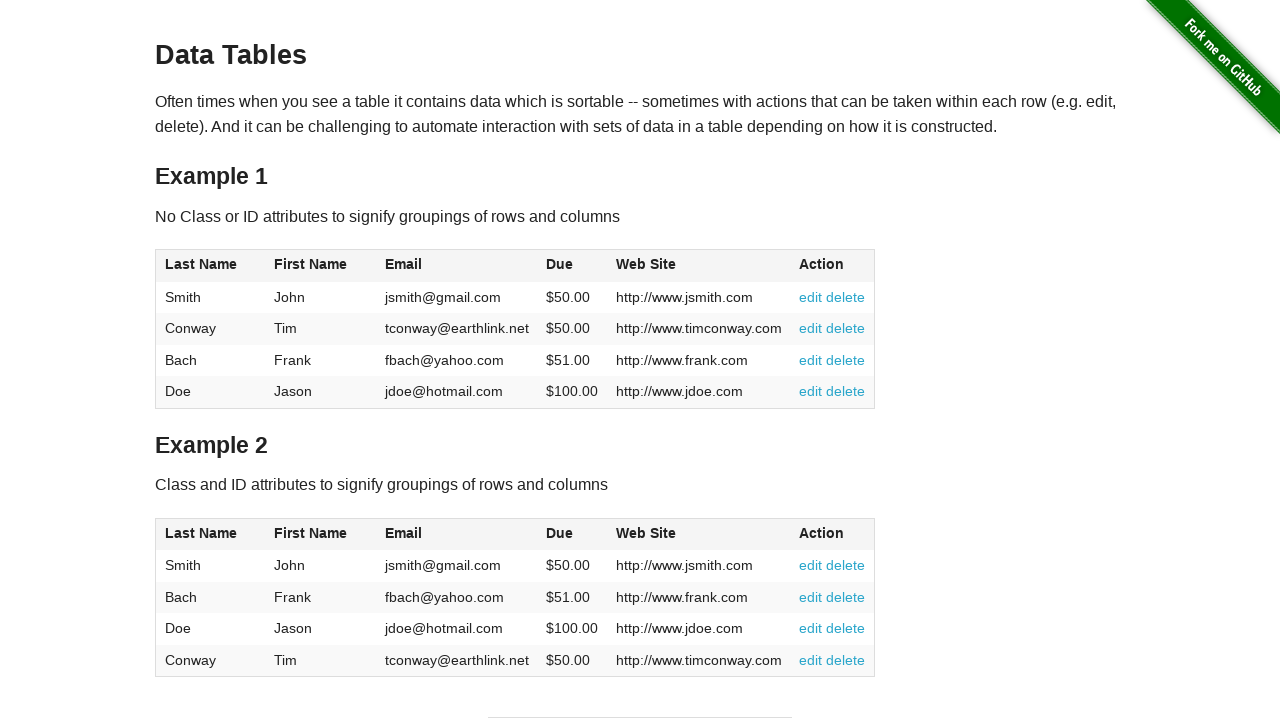